Tests various form interactions including clicking checkboxes, radio buttons, right-click context menu, double-click, text input, text area, dropdown selection, and file upload on Selenium's demo web form.

Starting URL: https://www.selenium.dev/selenium/web/web-form.html

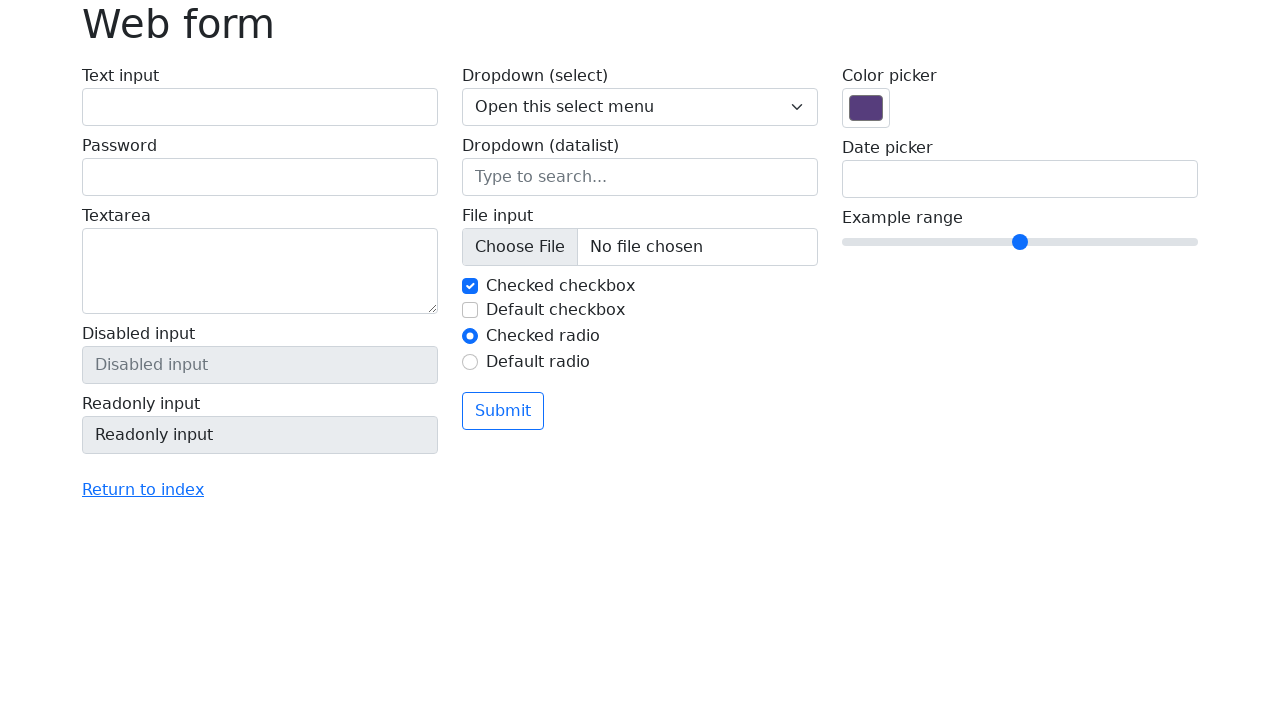

Clicked second checkbox at (470, 310) on #my-check-2
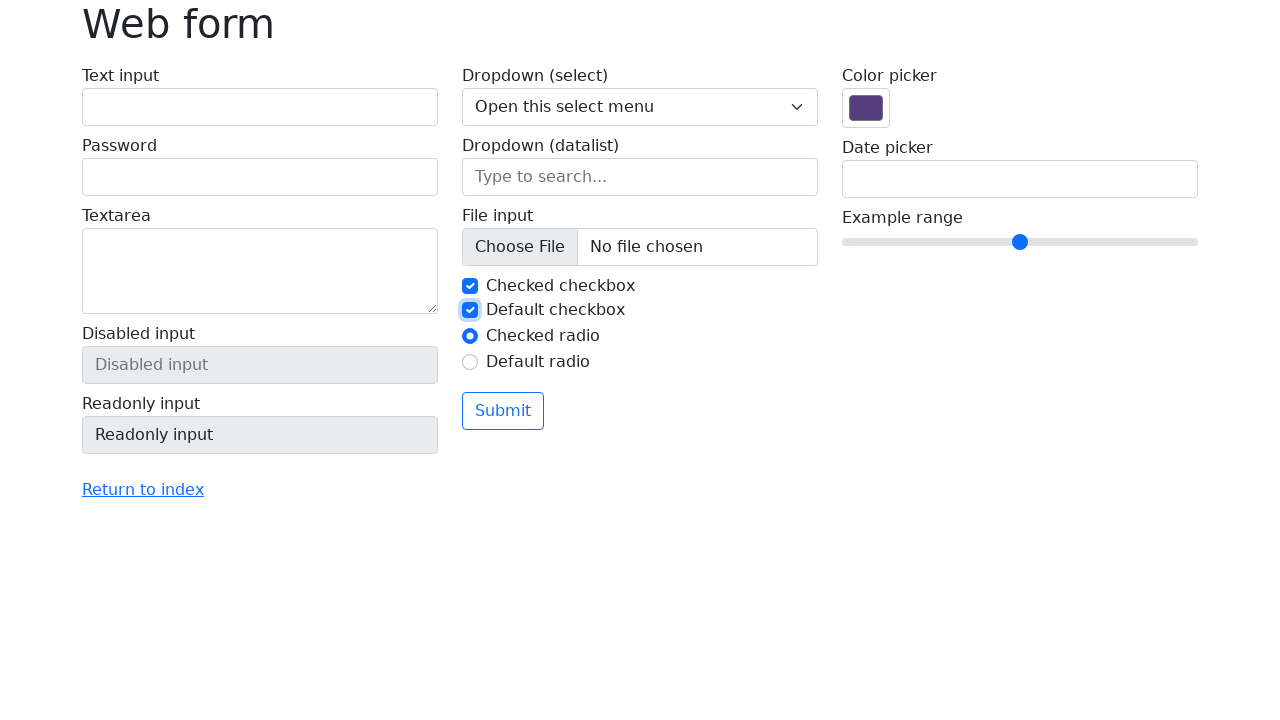

Clicked second radio button at (470, 362) on #my-radio-2
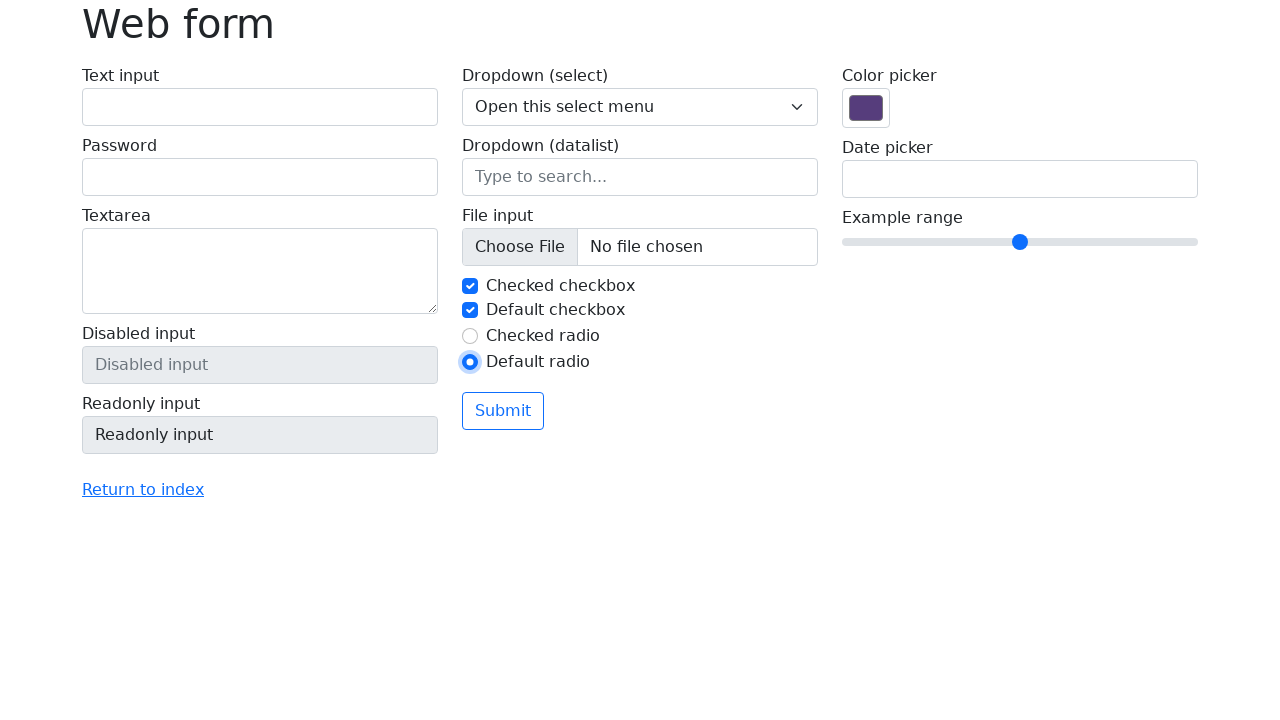

Right-clicked on first button to open context menu at (503, 411) on button >> nth=0
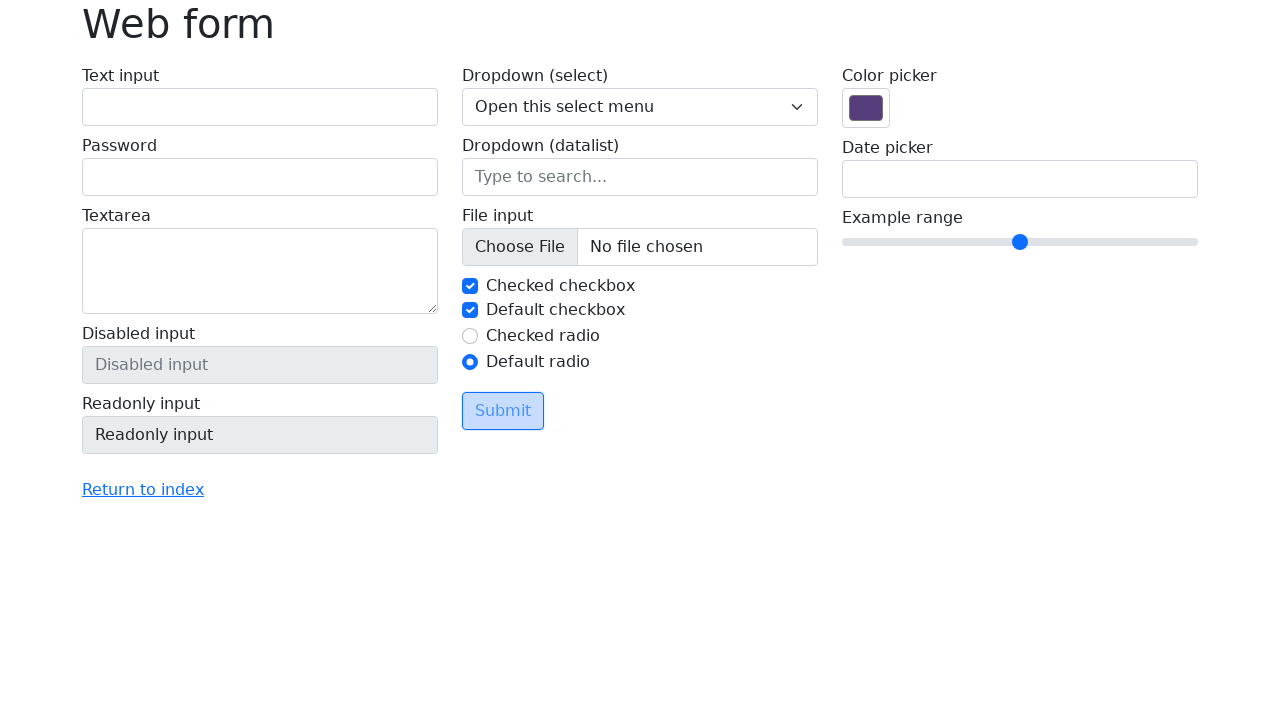

Double-clicked first checkbox at (470, 286) on #my-check-1
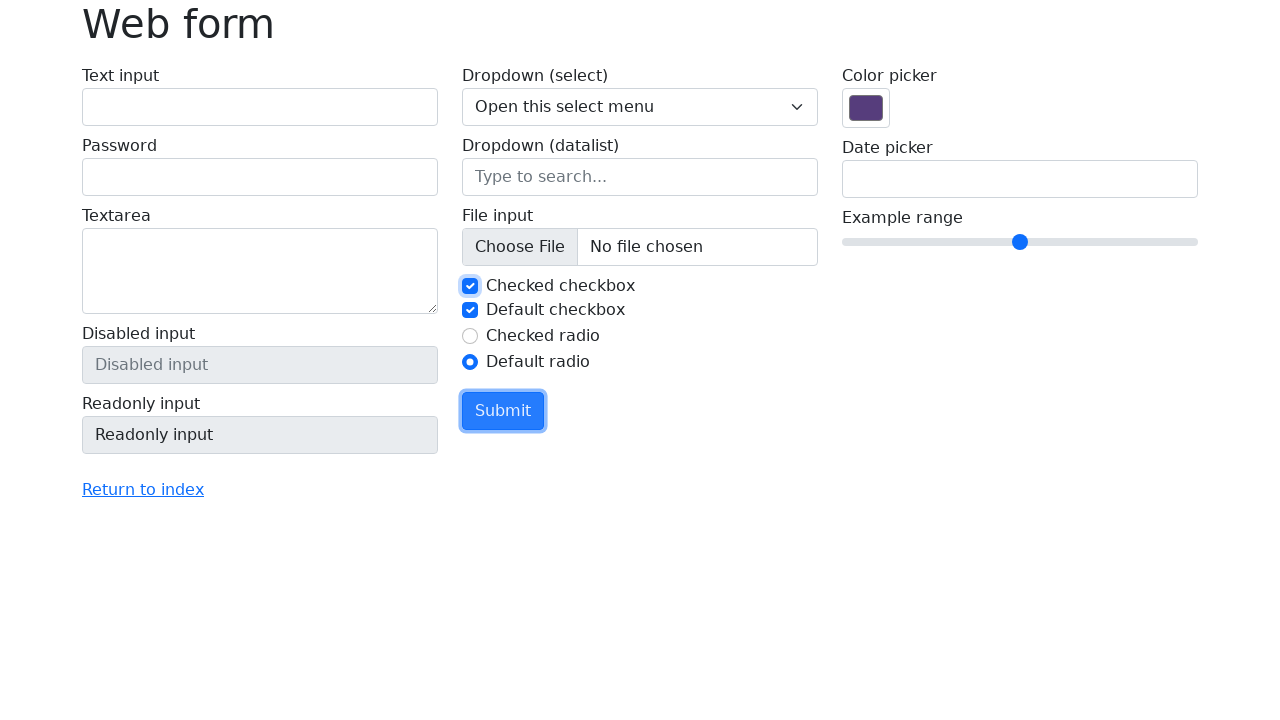

Filled text input with 'test-input-value-847362' on #my-text-id
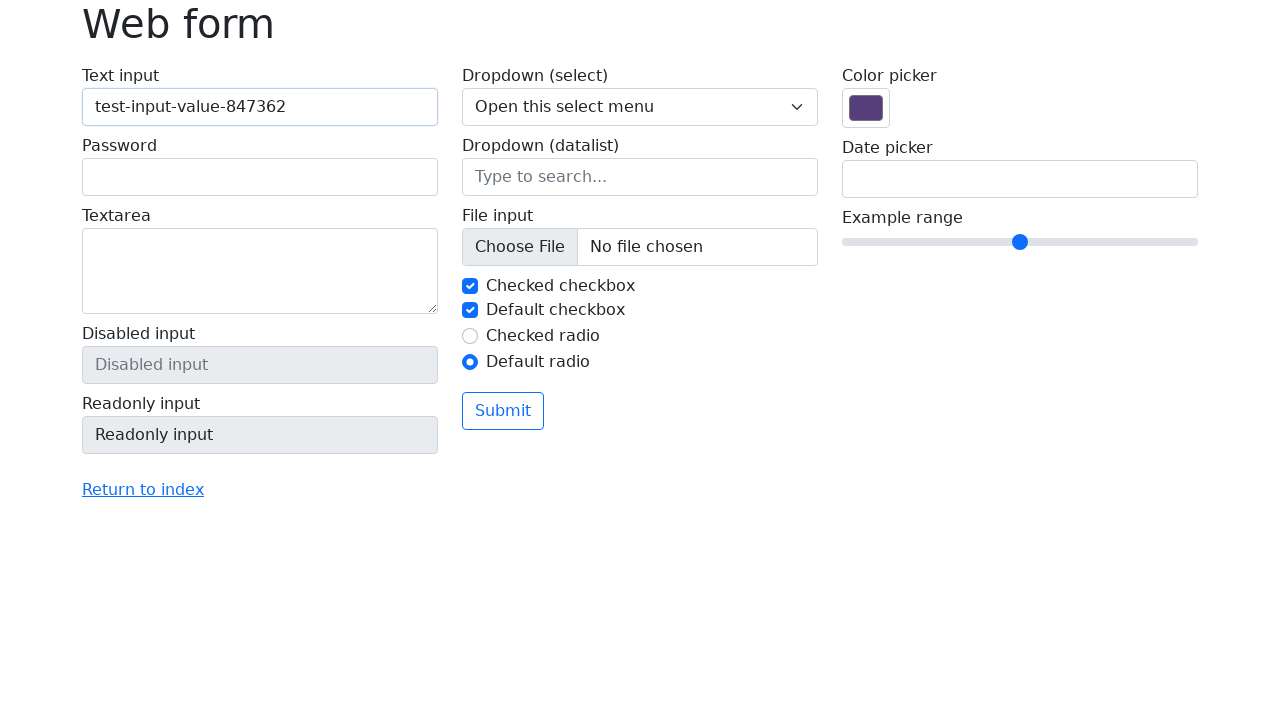

Filled textarea with 'sample textarea content 192837' on textarea[name='my-textarea']
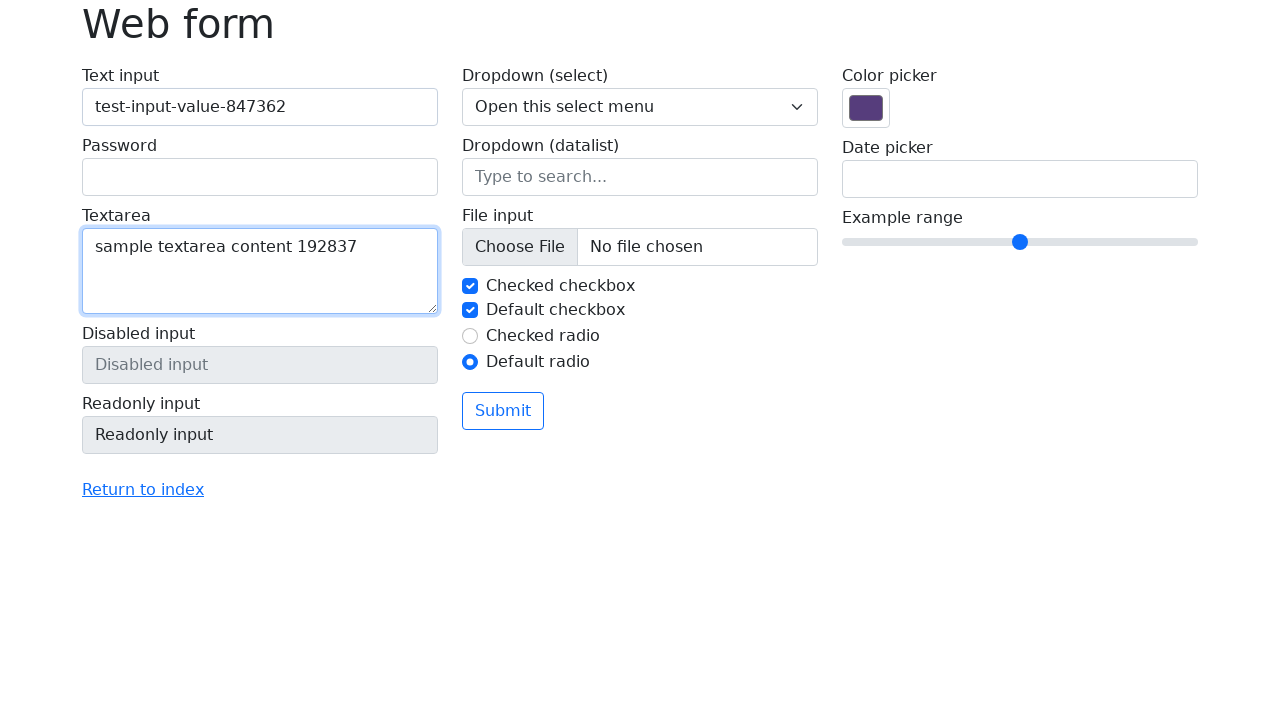

Cleared textarea content on textarea[name='my-textarea']
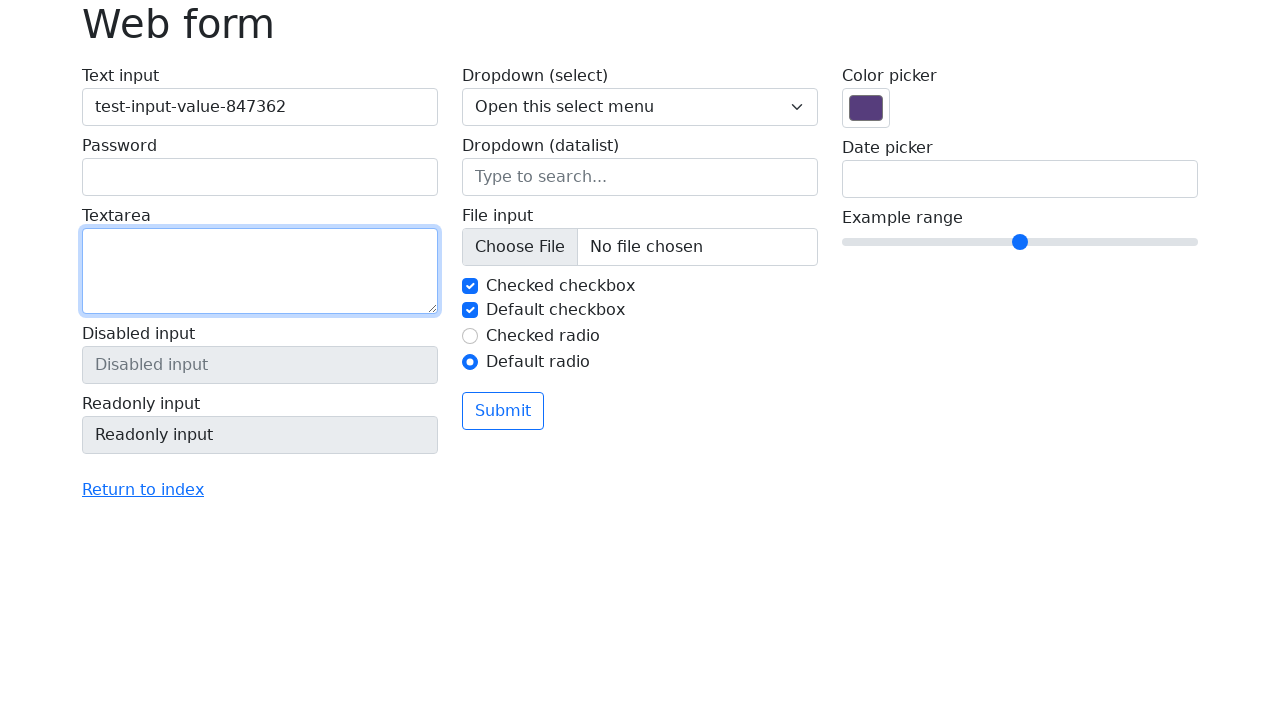

Selected dropdown option 'One' by label on select[name='my-select']
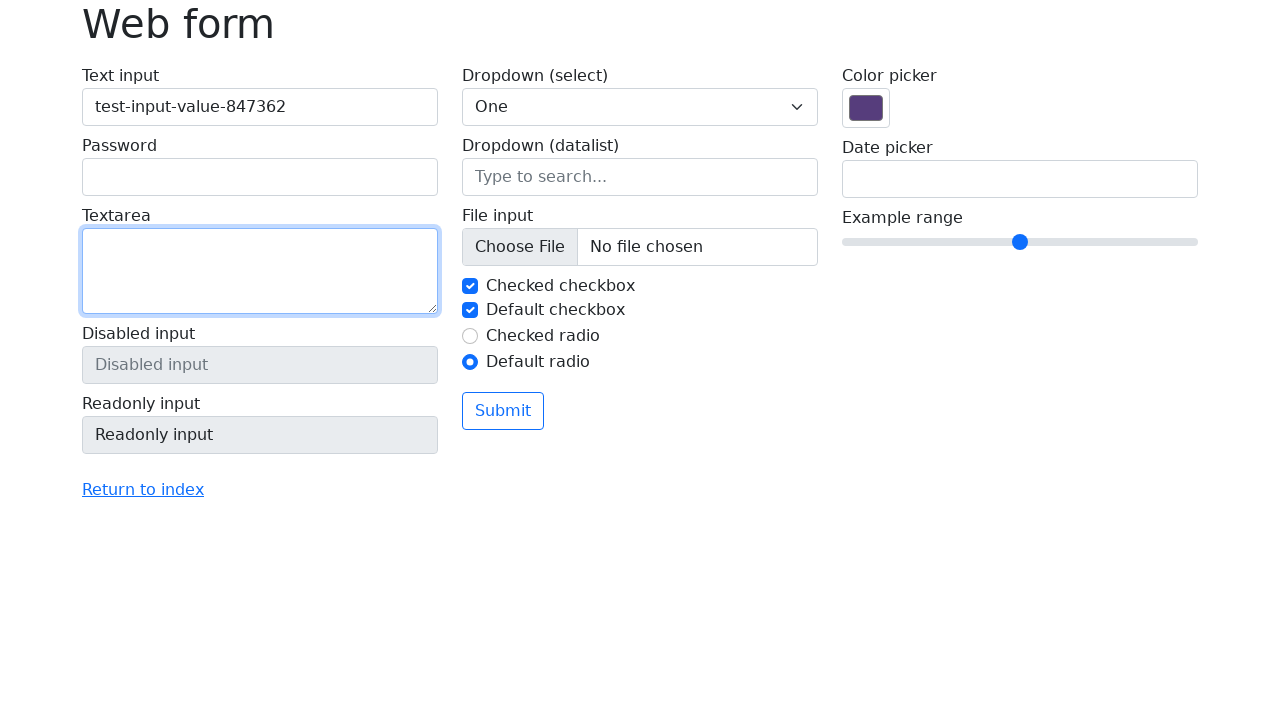

Selected dropdown option with value '2' on select[name='my-select']
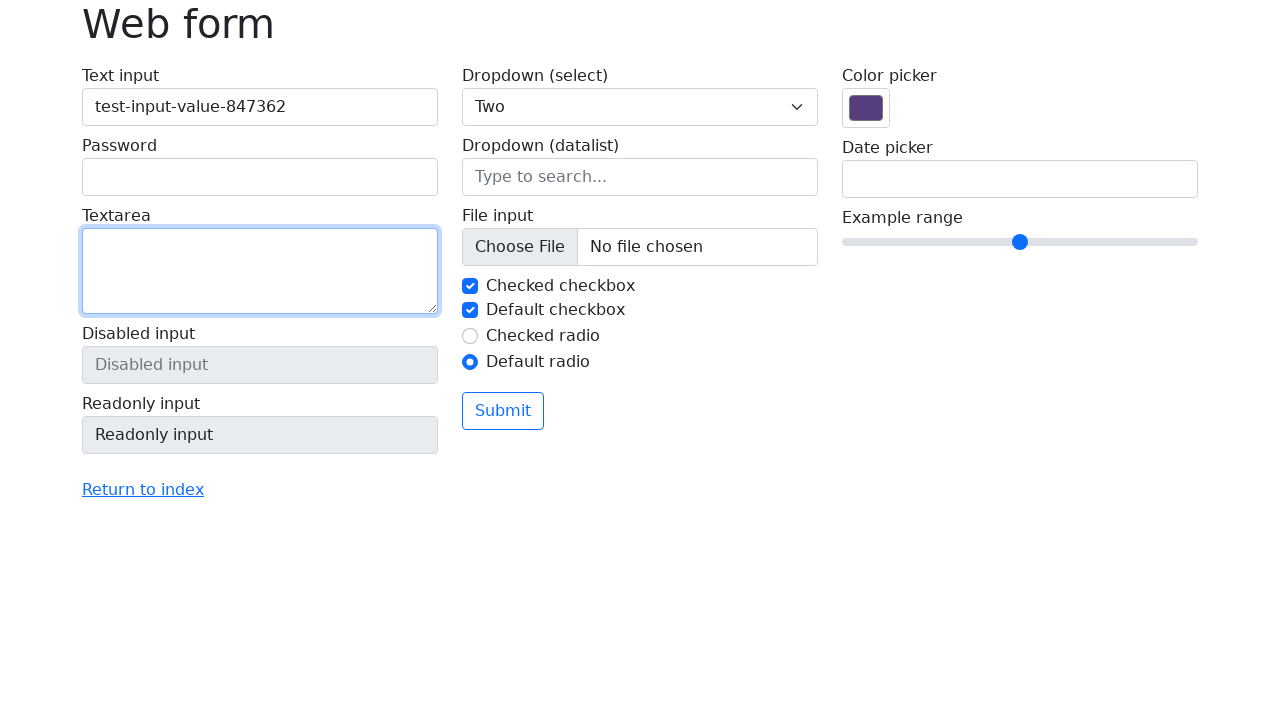

Selected dropdown option at index 3 (fourth option) on select[name='my-select']
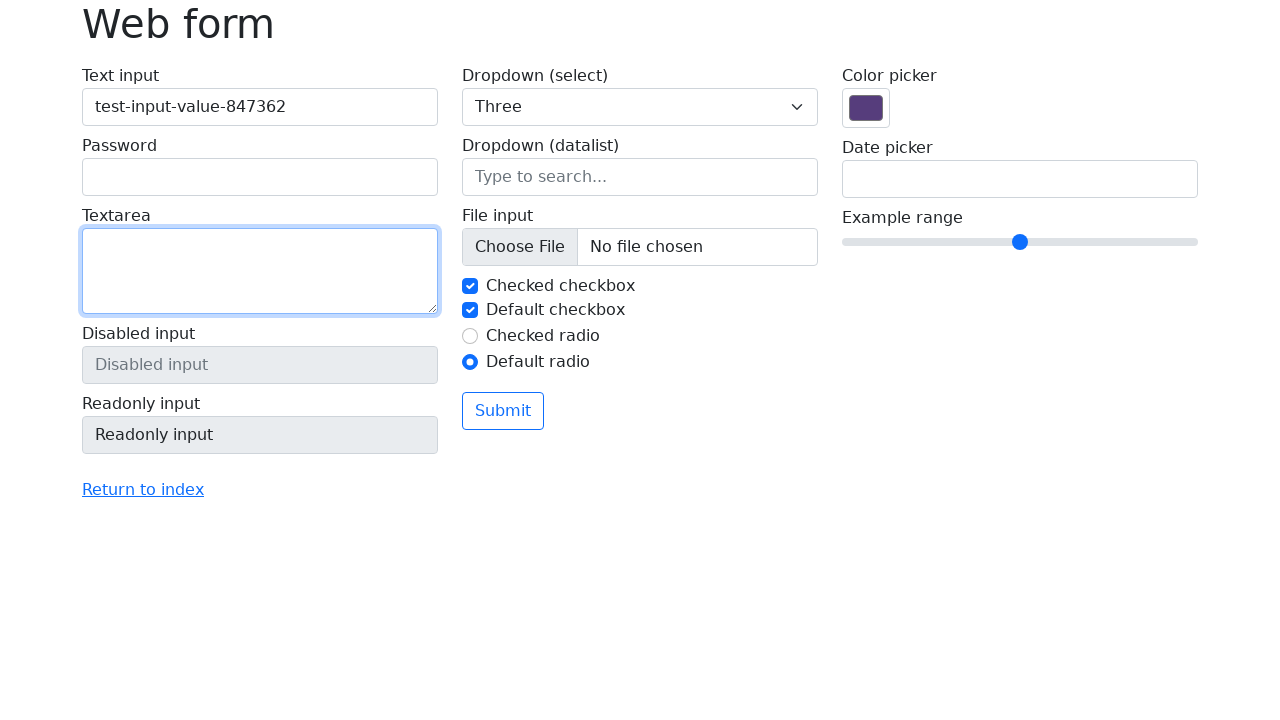

Created temporary text file for upload
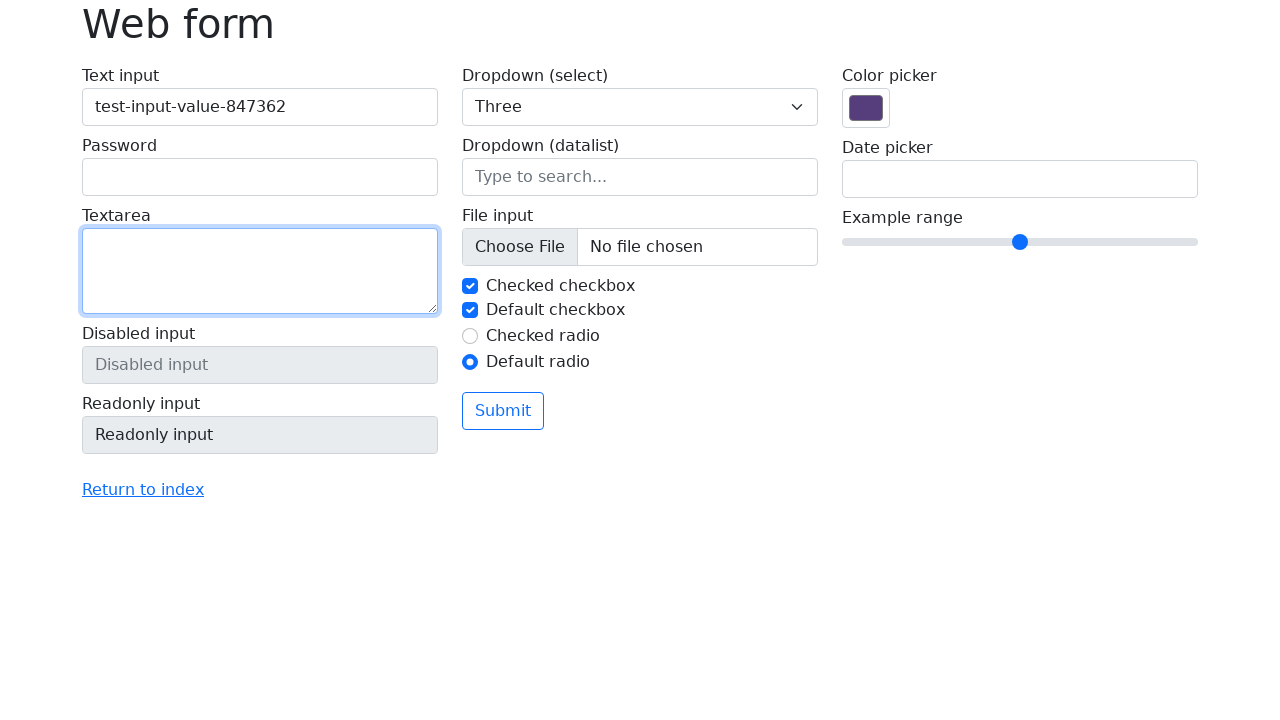

Uploaded temporary file to file input field
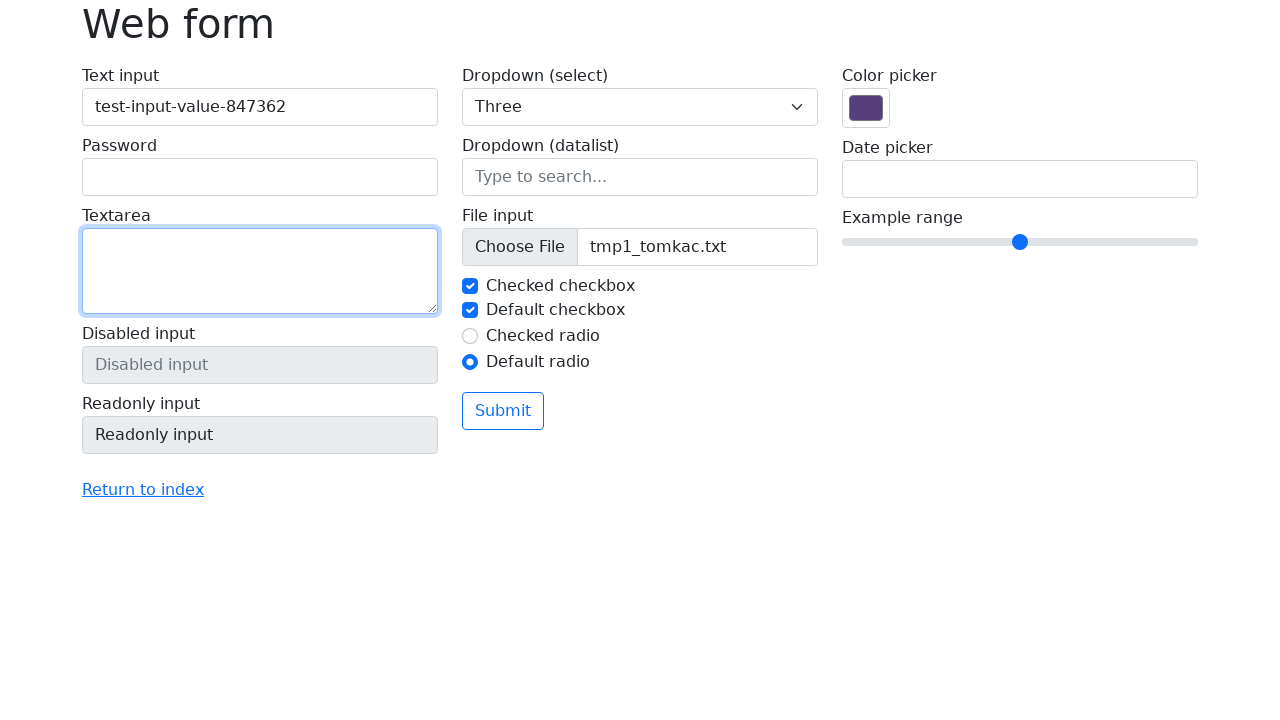

Cleaned up temporary file
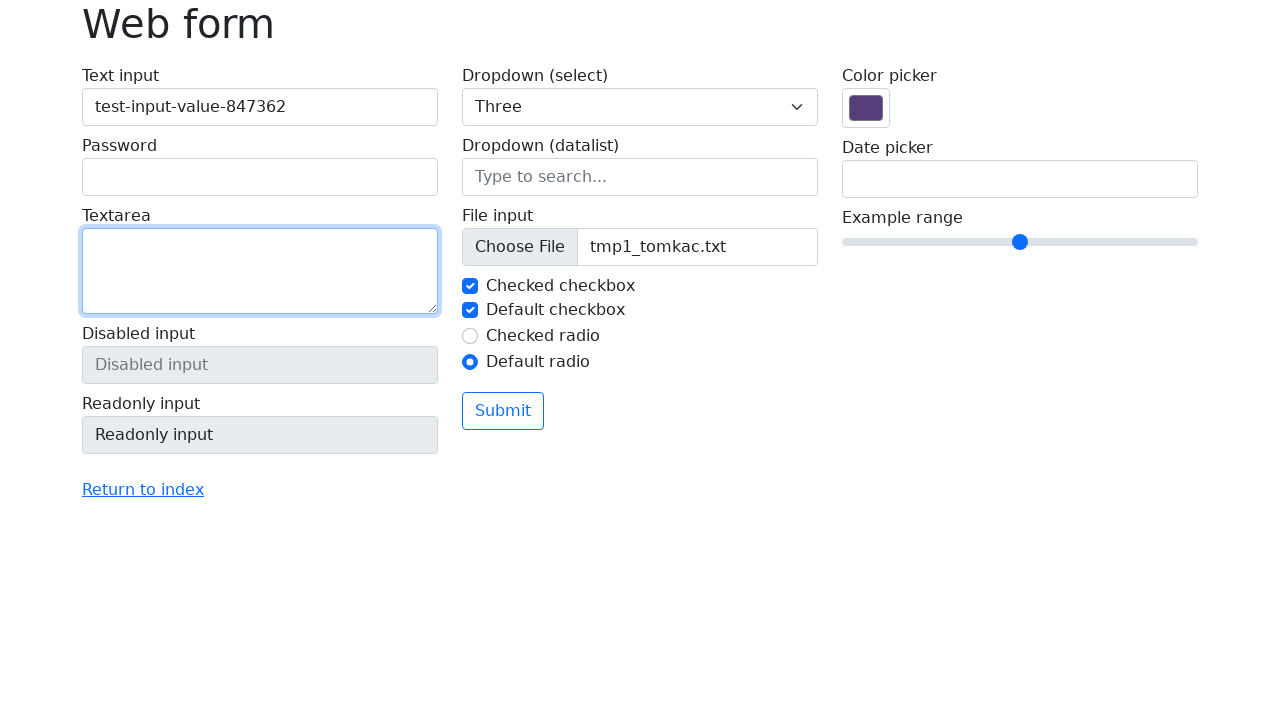

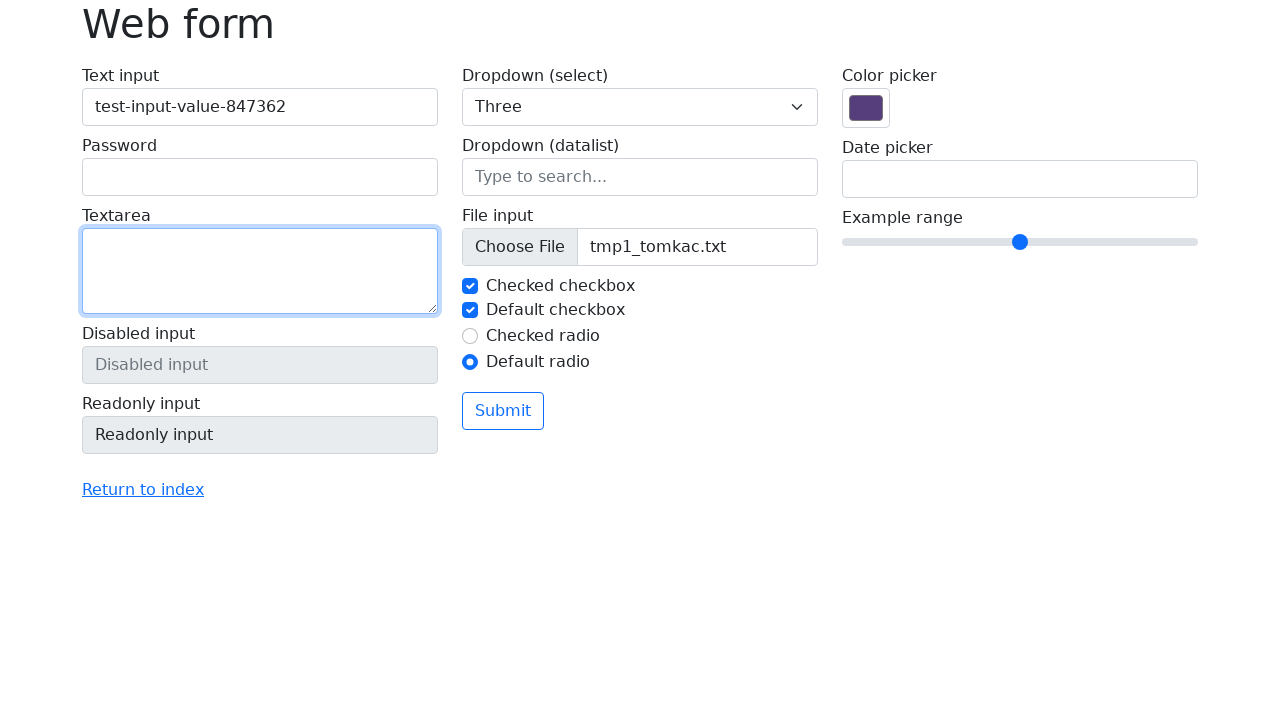